Tests the fourth FAQ accordion item about ordering for today by clicking and verifying the panel text.

Starting URL: https://qa-scooter.praktikum-services.ru/

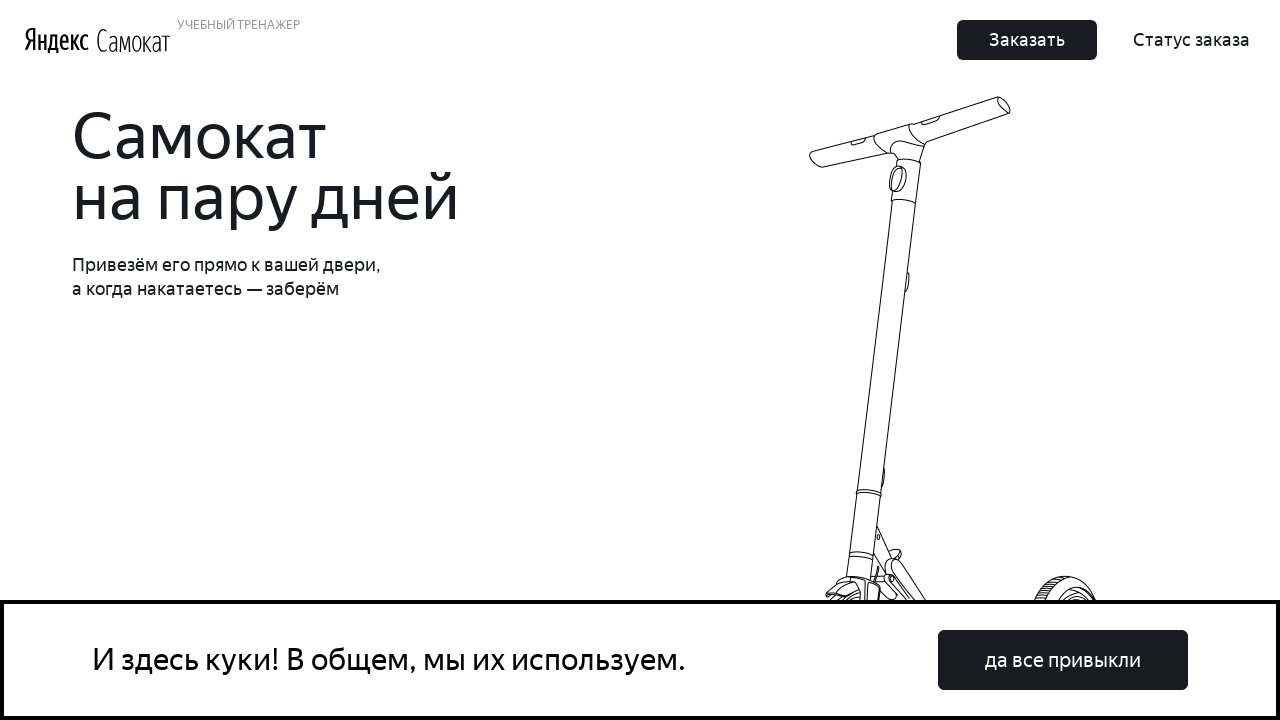

Waited for accordion container to be visible
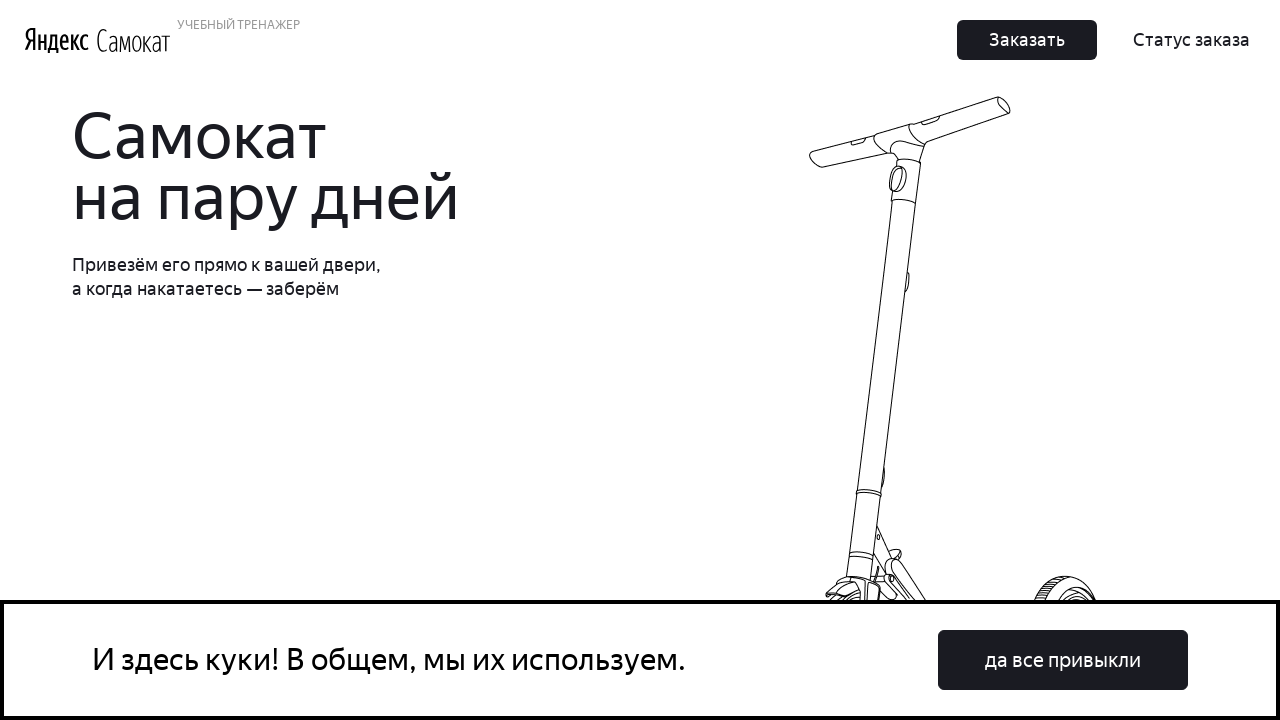

Located fourth FAQ accordion heading (index 3)
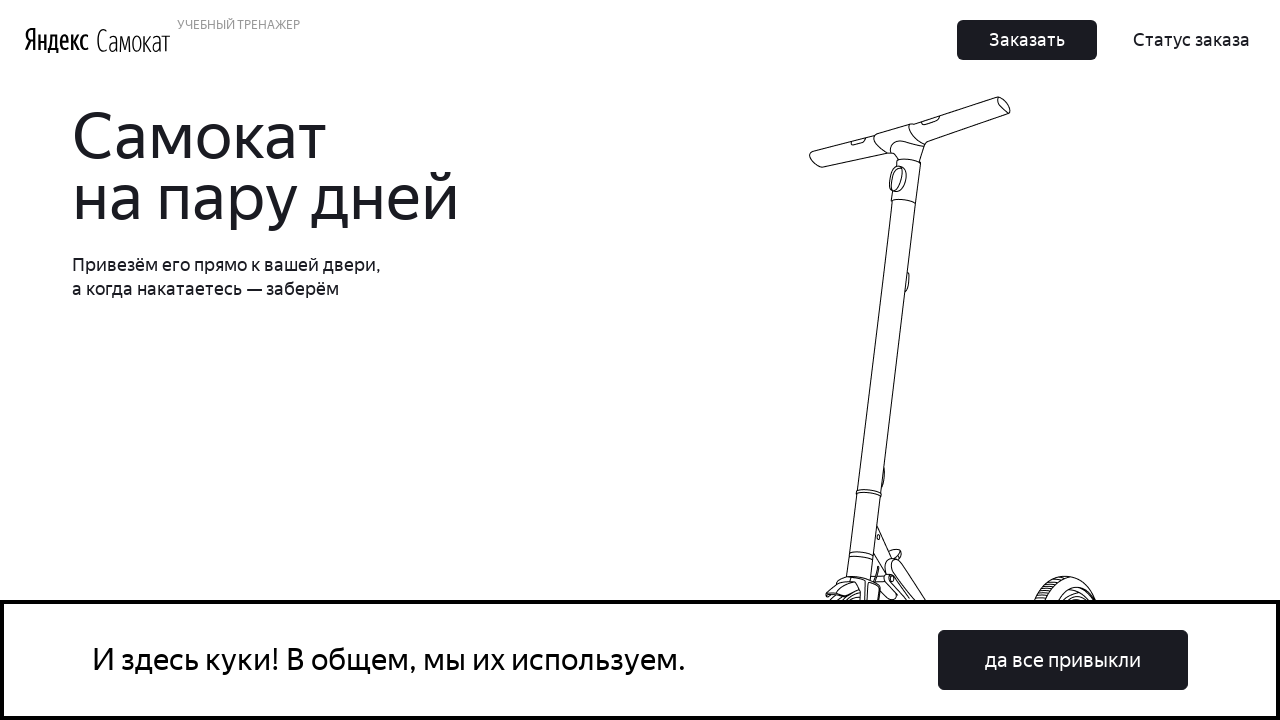

Scrolled to fourth FAQ accordion heading
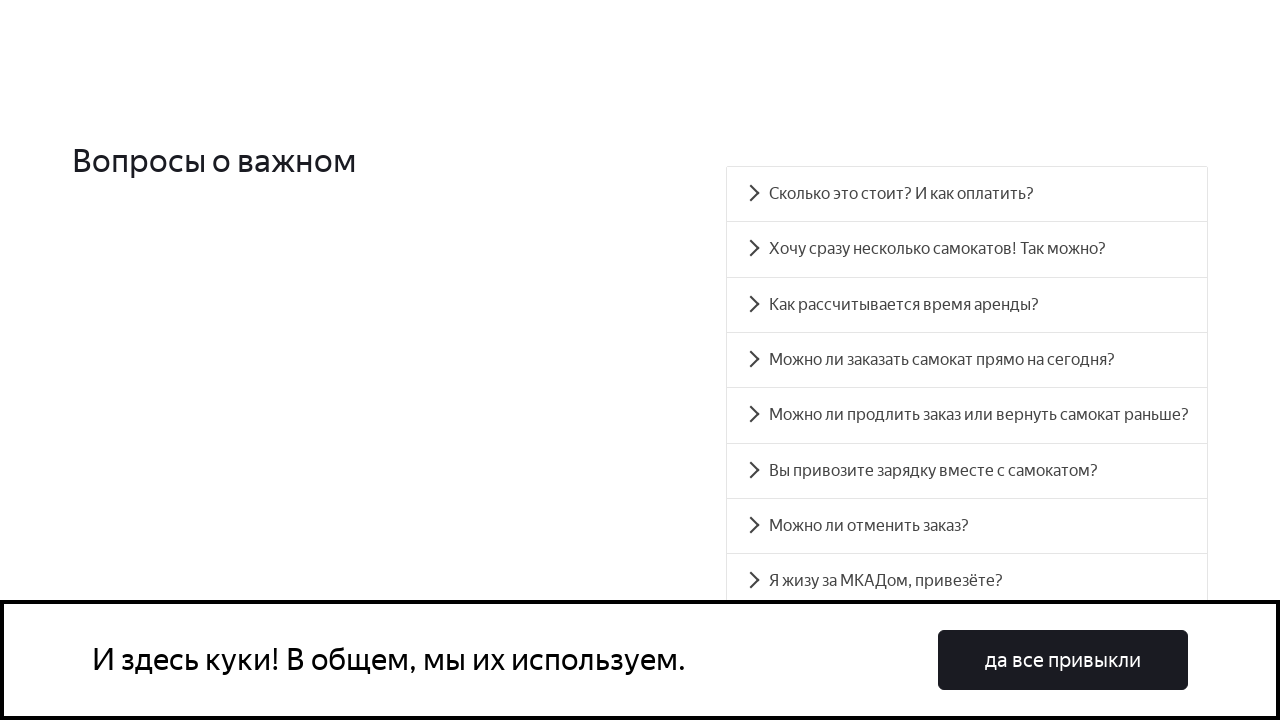

Clicked fourth FAQ accordion heading about ordering for today at (967, 360) on #accordion__heading-3
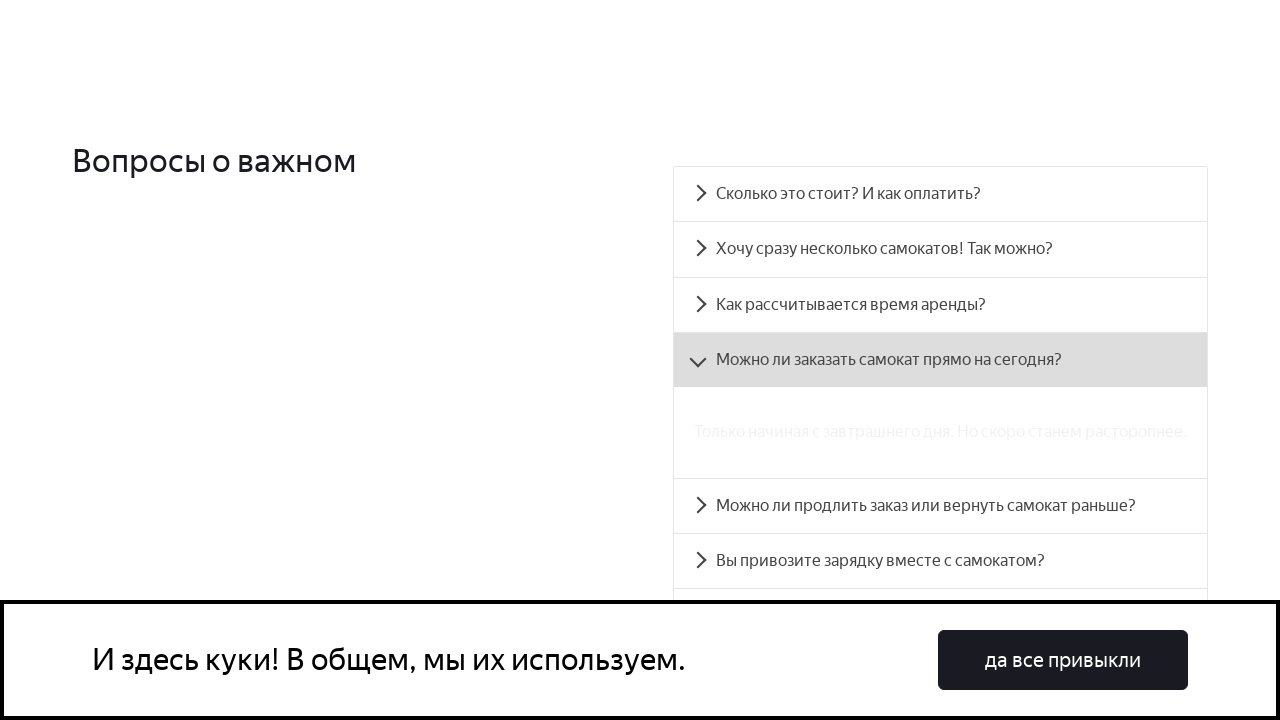

Located fourth FAQ accordion panel
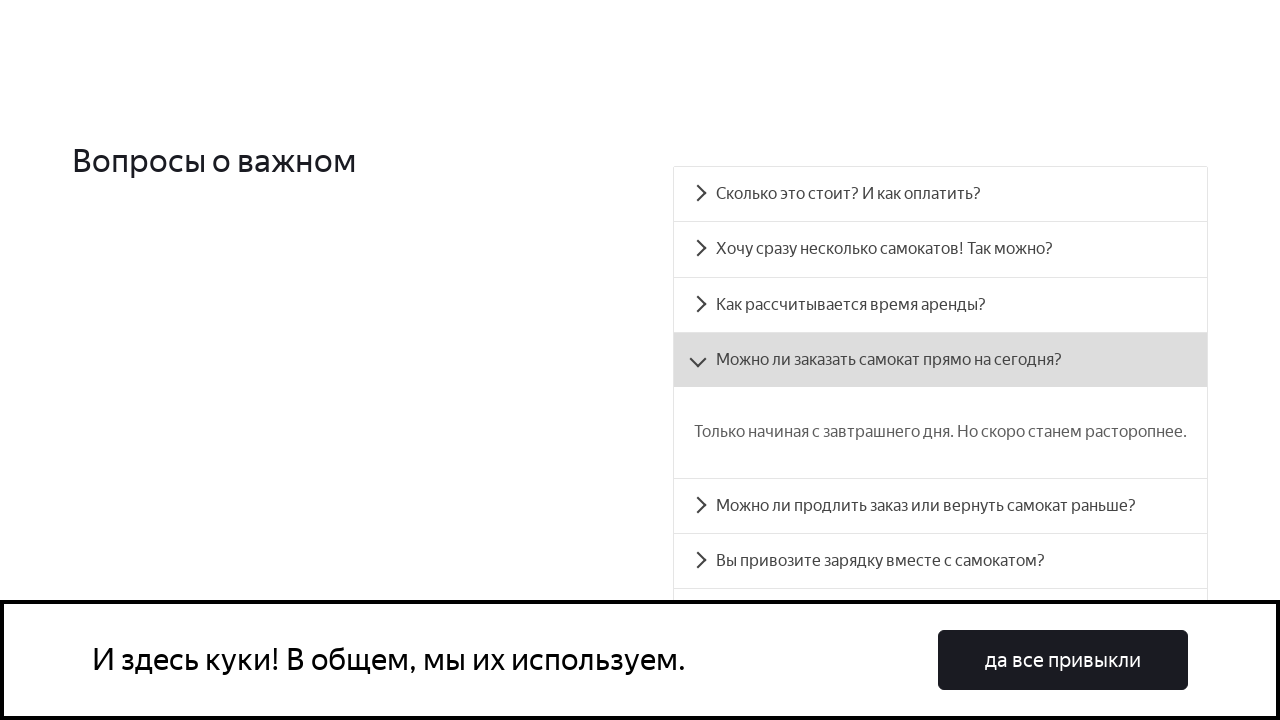

Fourth FAQ accordion panel is now visible
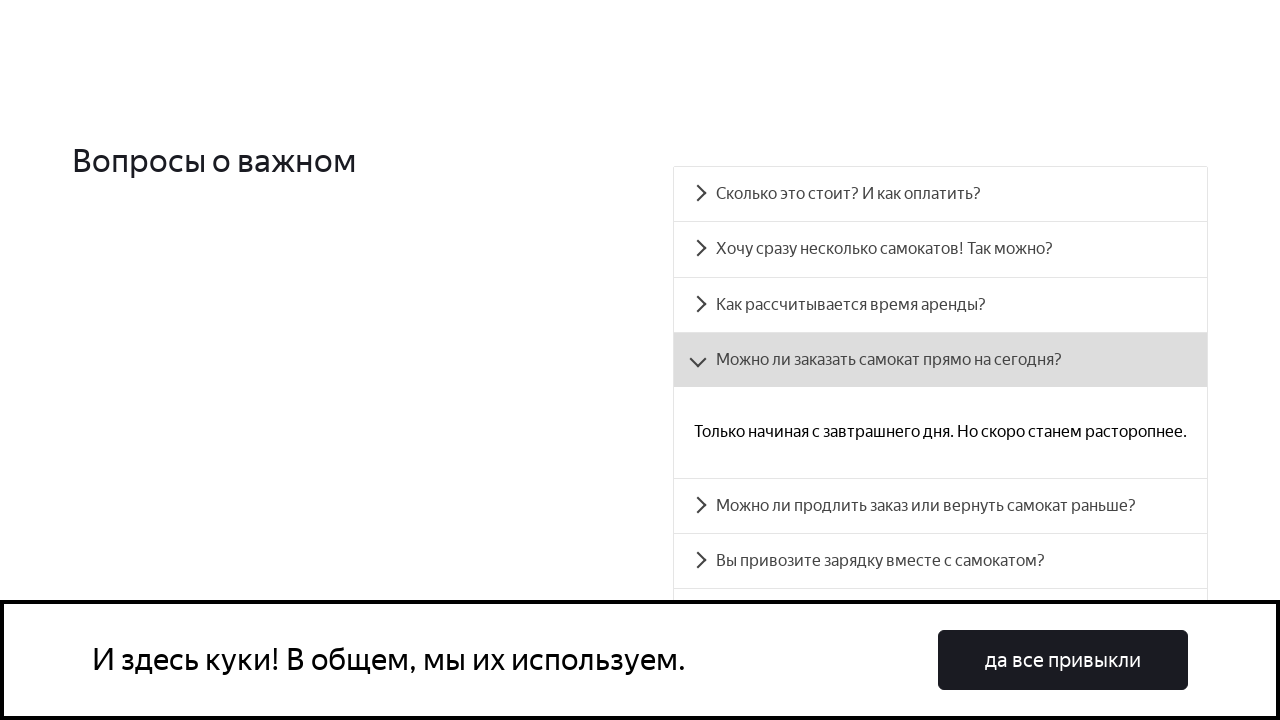

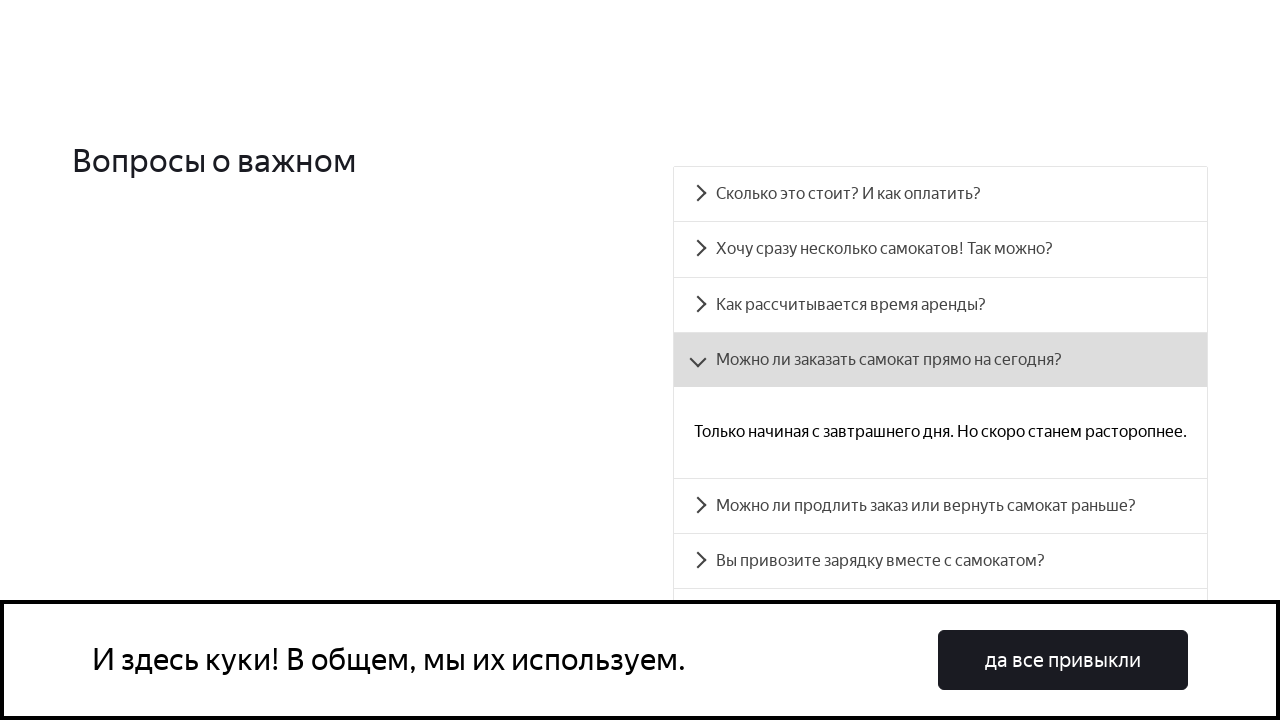